Tests checkbox/radio button interaction on SpiceJet website by clicking on a circle element (likely a passenger type selector) and verifying its selection state

Starting URL: https://www.spicejet.com/

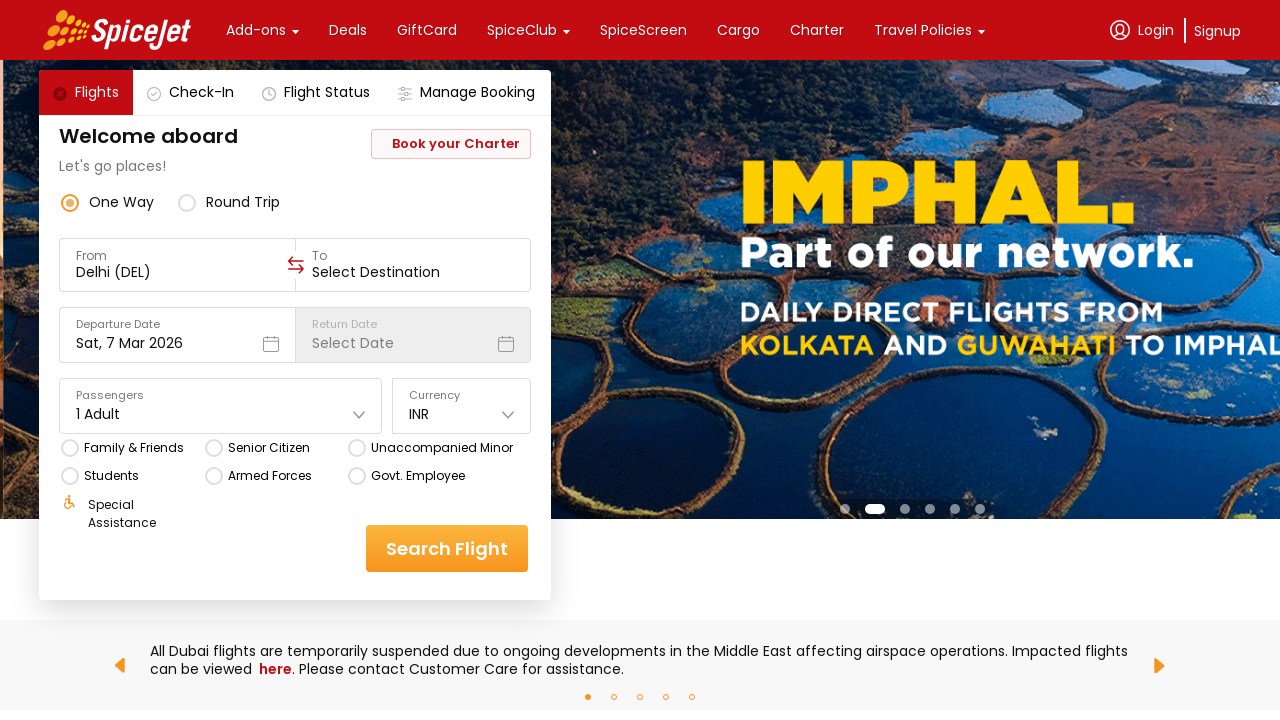

Clicked on the 6th circle element (passenger type selector) at (214, 448) on (//*[name()='circle'])[6]
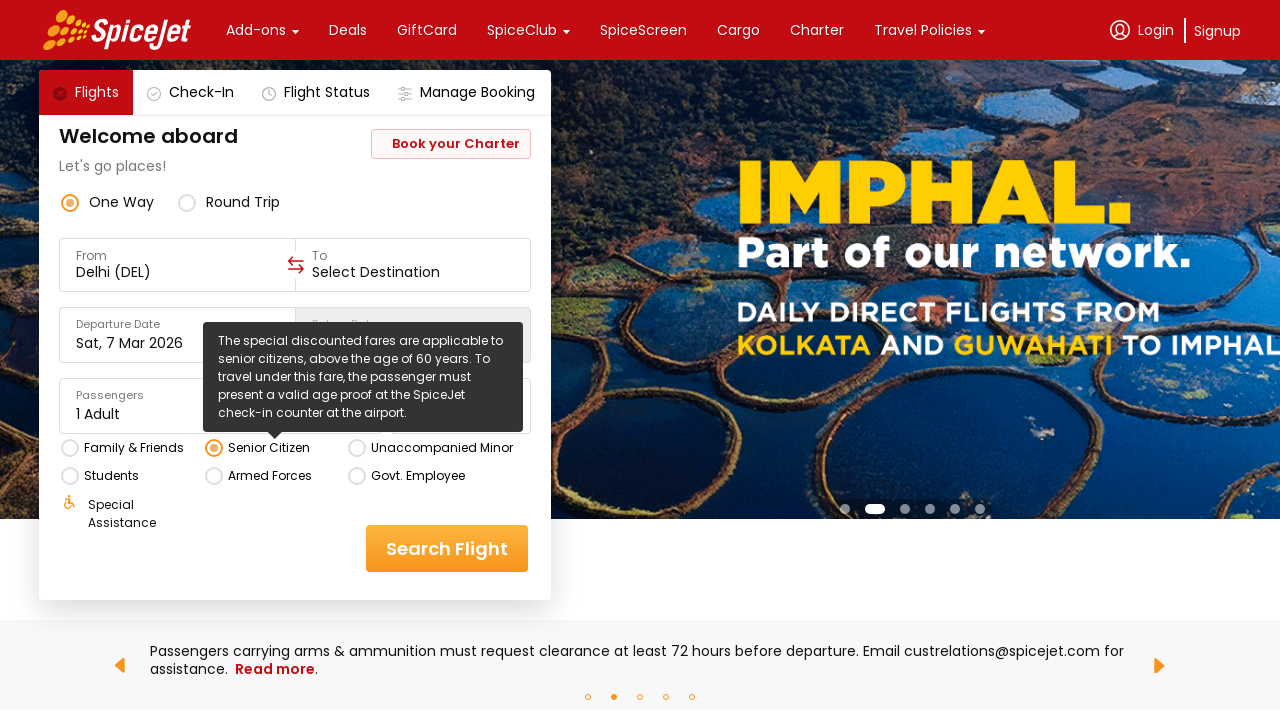

Waited for circle element to be present
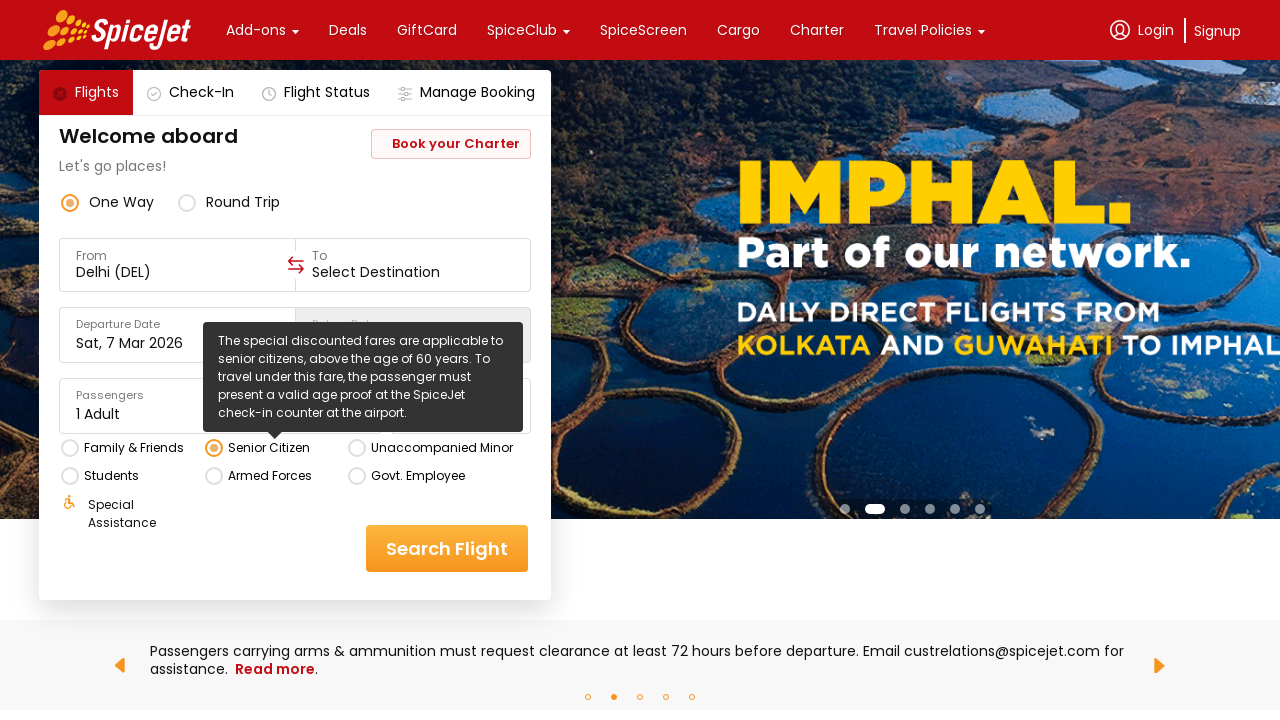

Retrieved all circle elements - count: 11
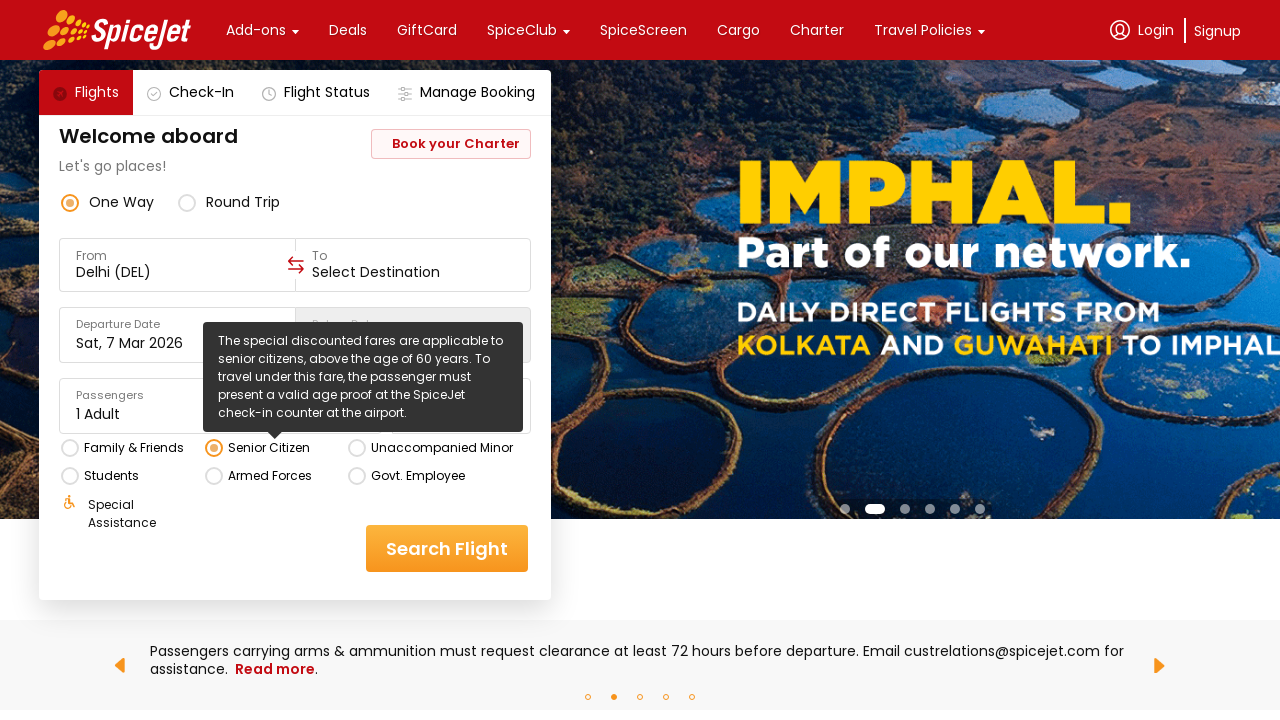

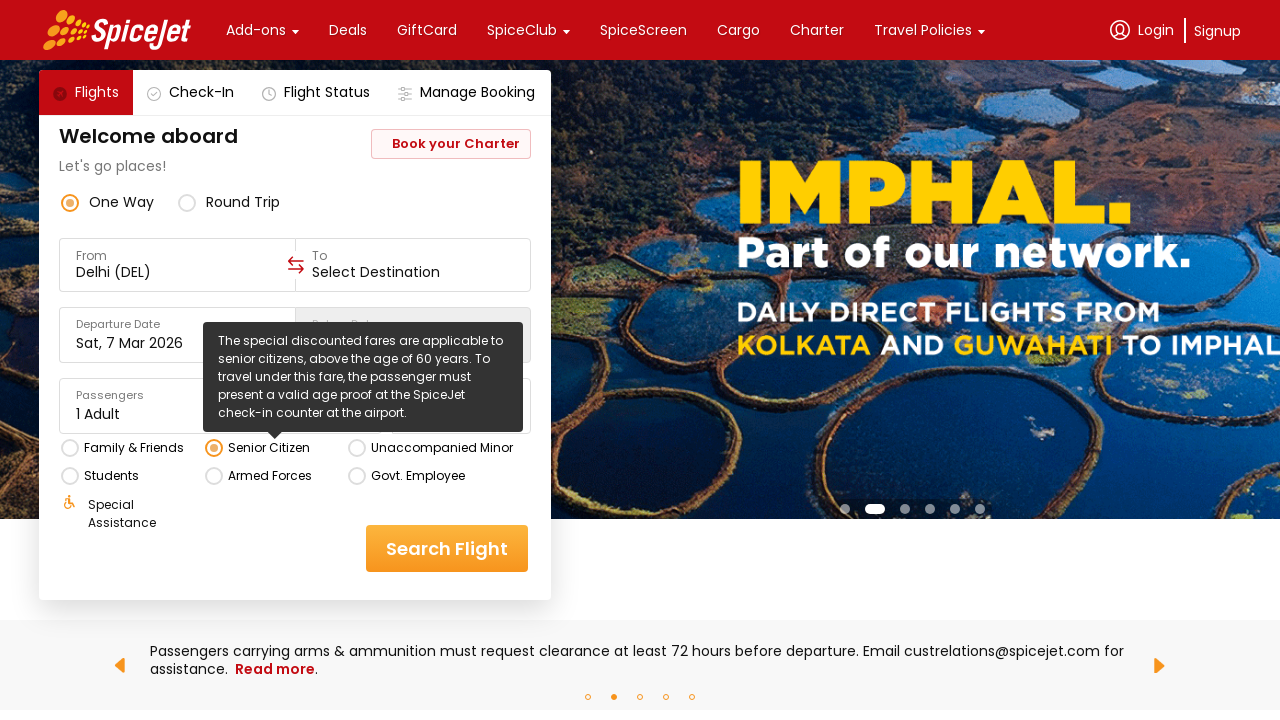